Scrolls down an infinite scroll page to load all content dynamically until reaching the bottom of the page

Starting URL: https://quotes.toscrape.com/scroll

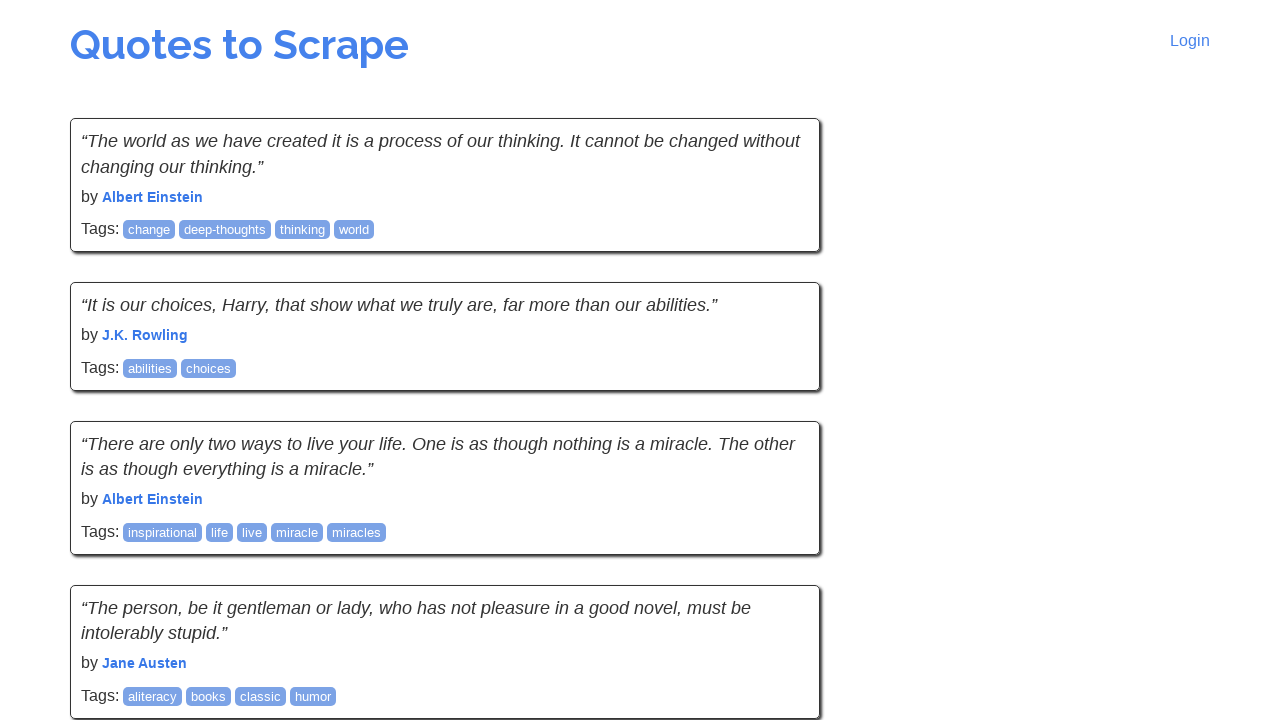

Waited for initial quotes container to load
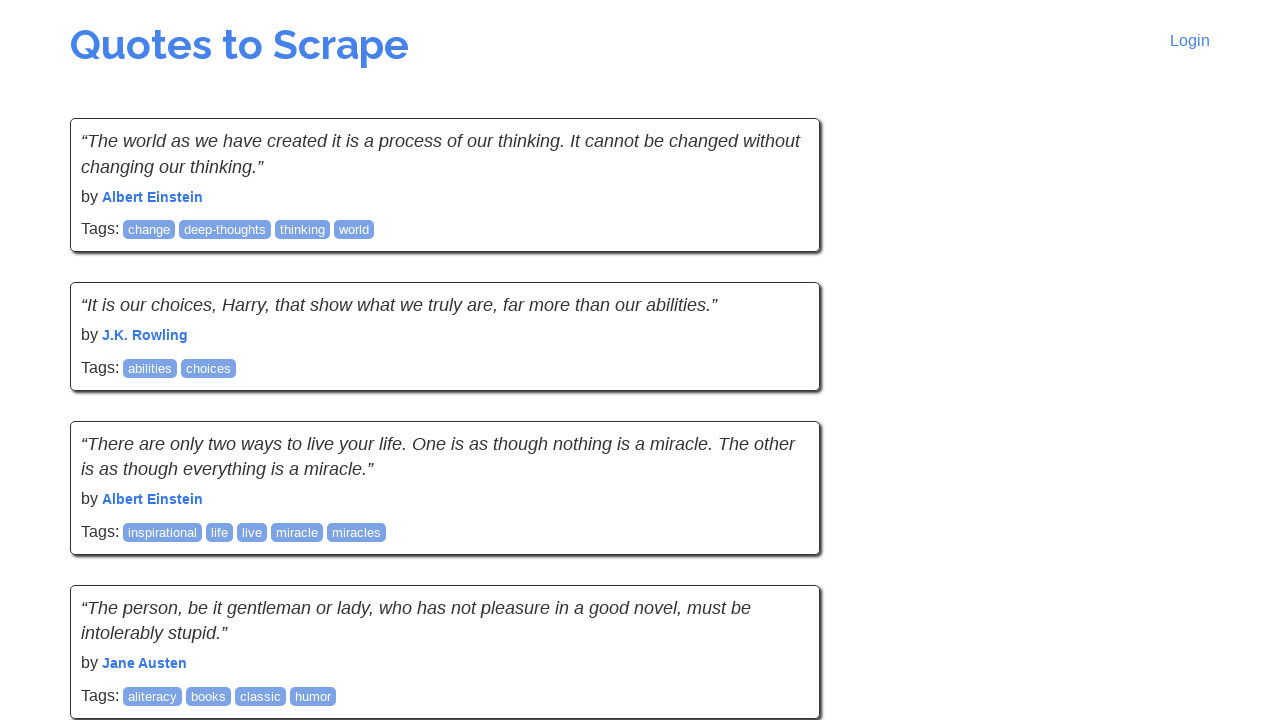

Retrieved initial page scroll height
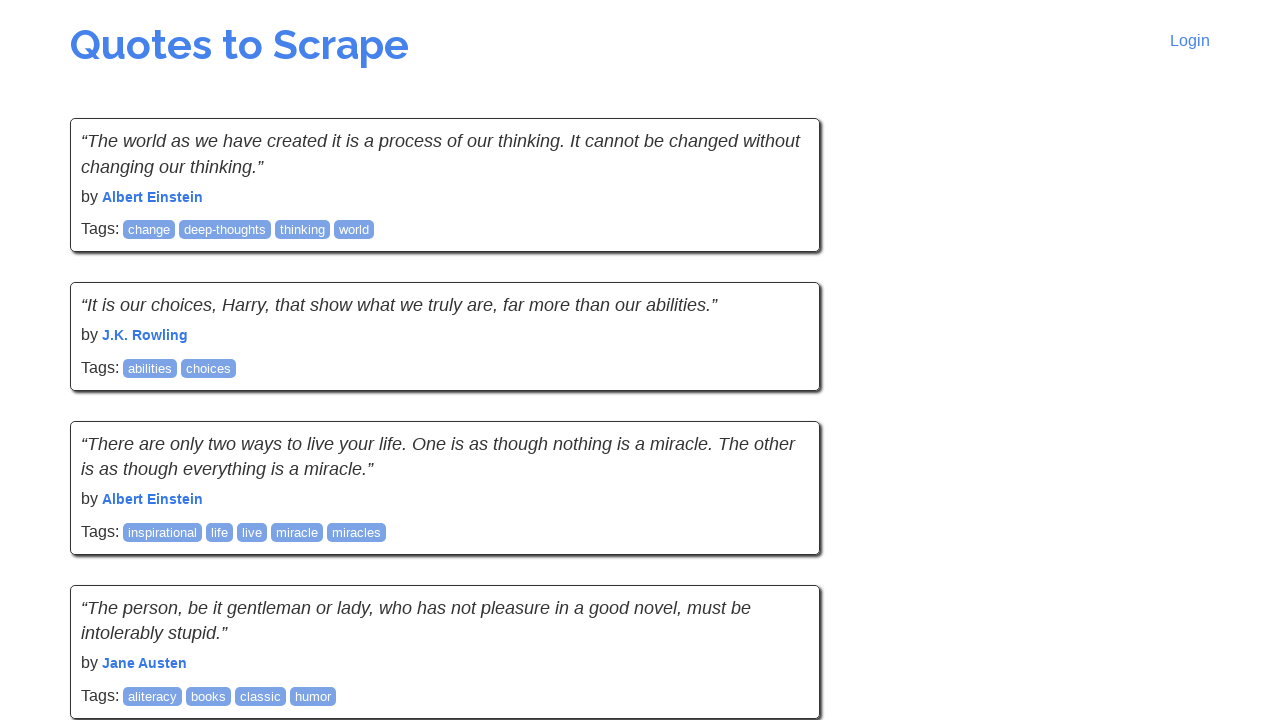

Scrolled to bottom of page
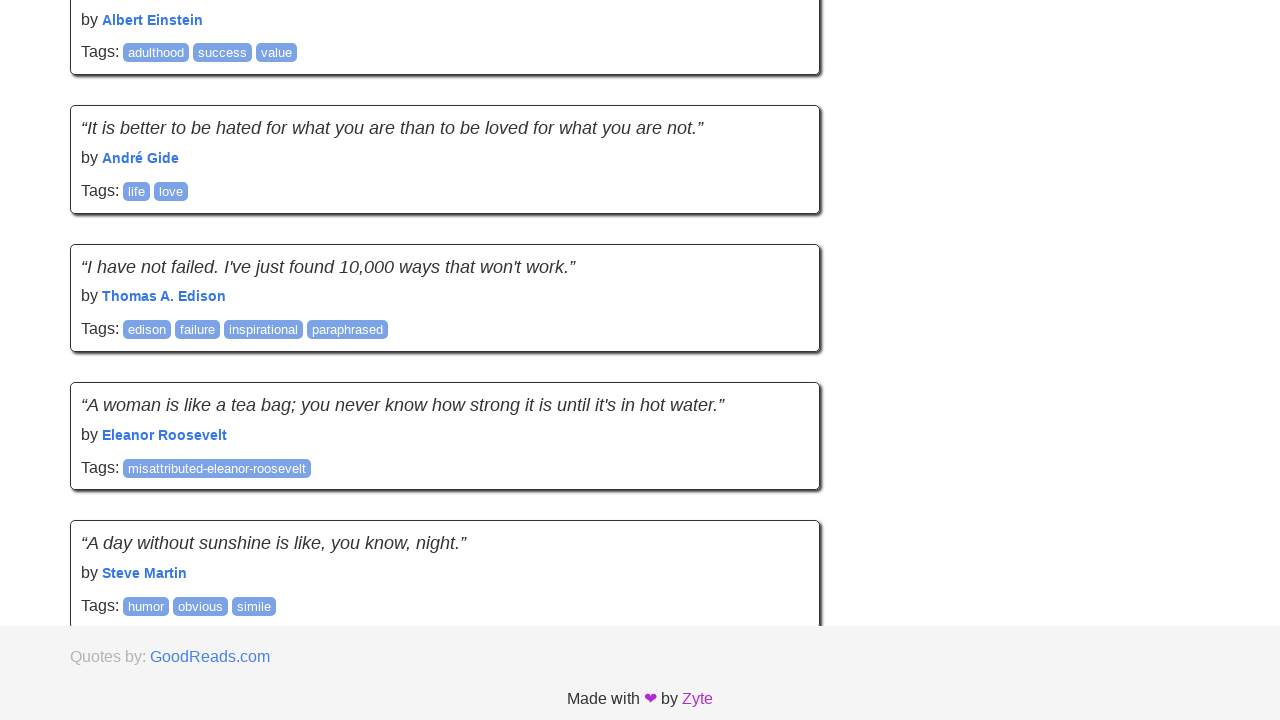

Waited 1 second for new content to load dynamically
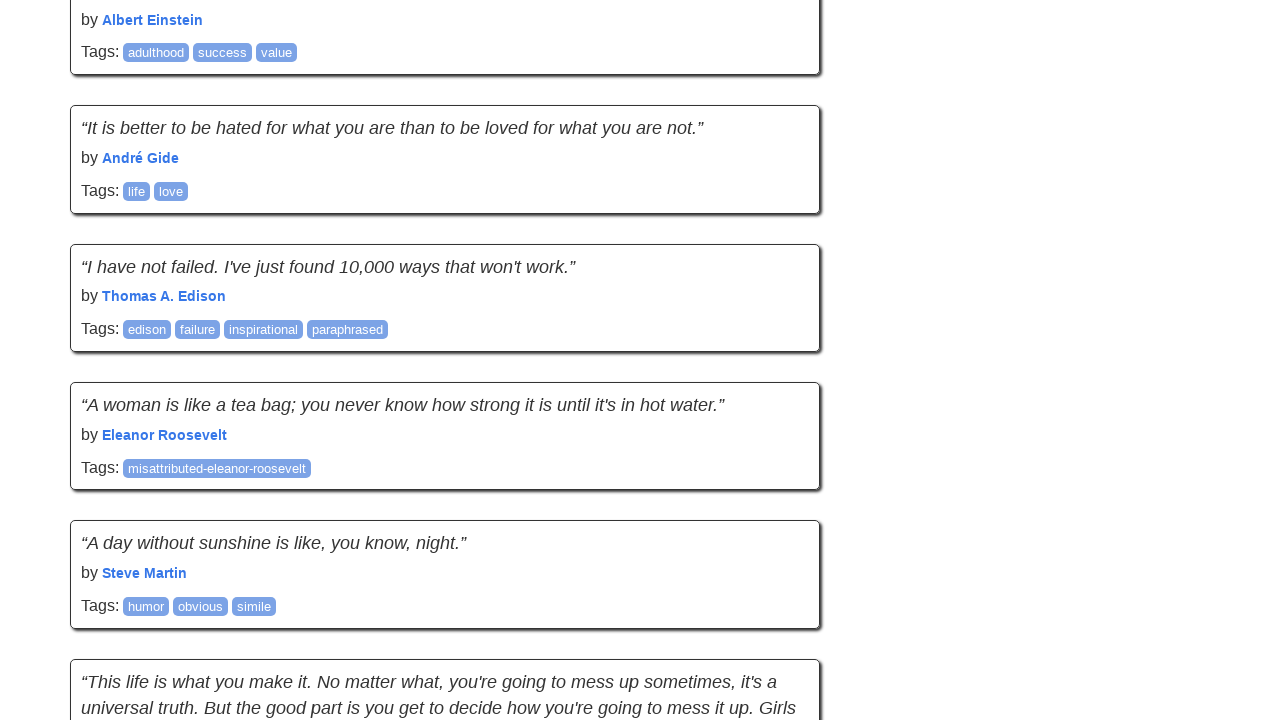

Retrieved current page scroll height to check for new content
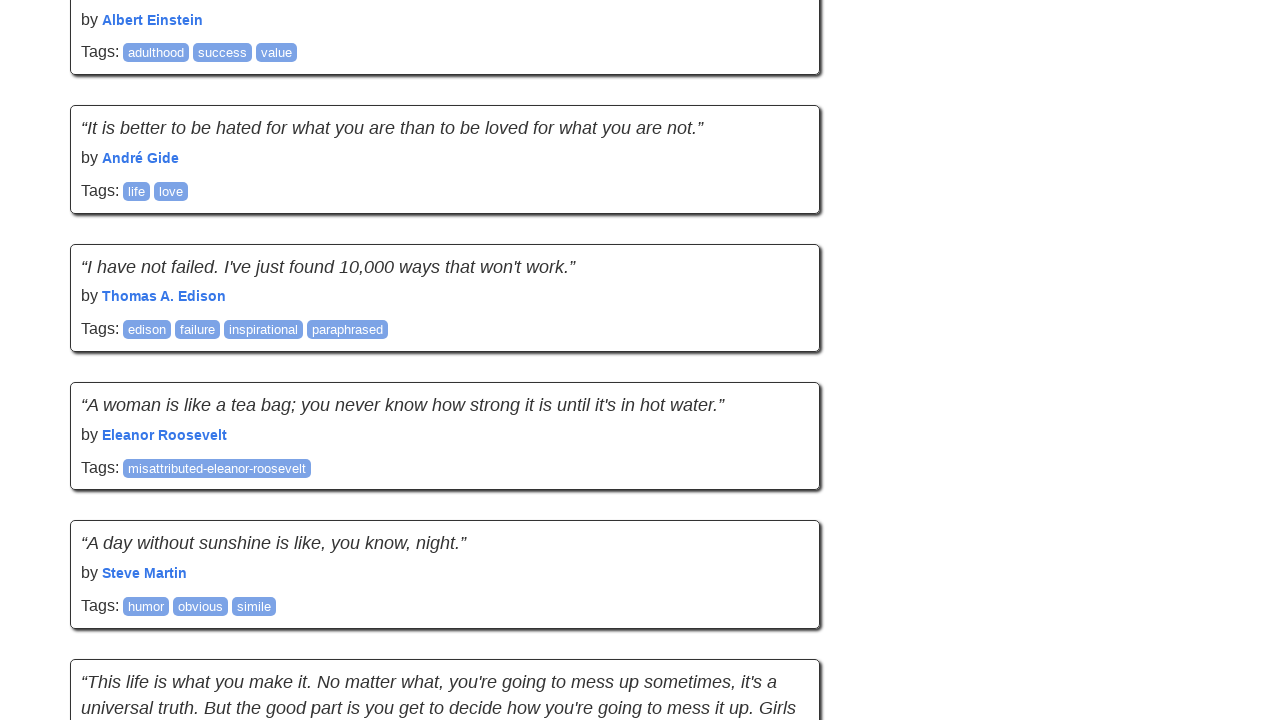

Scrolled to bottom of page
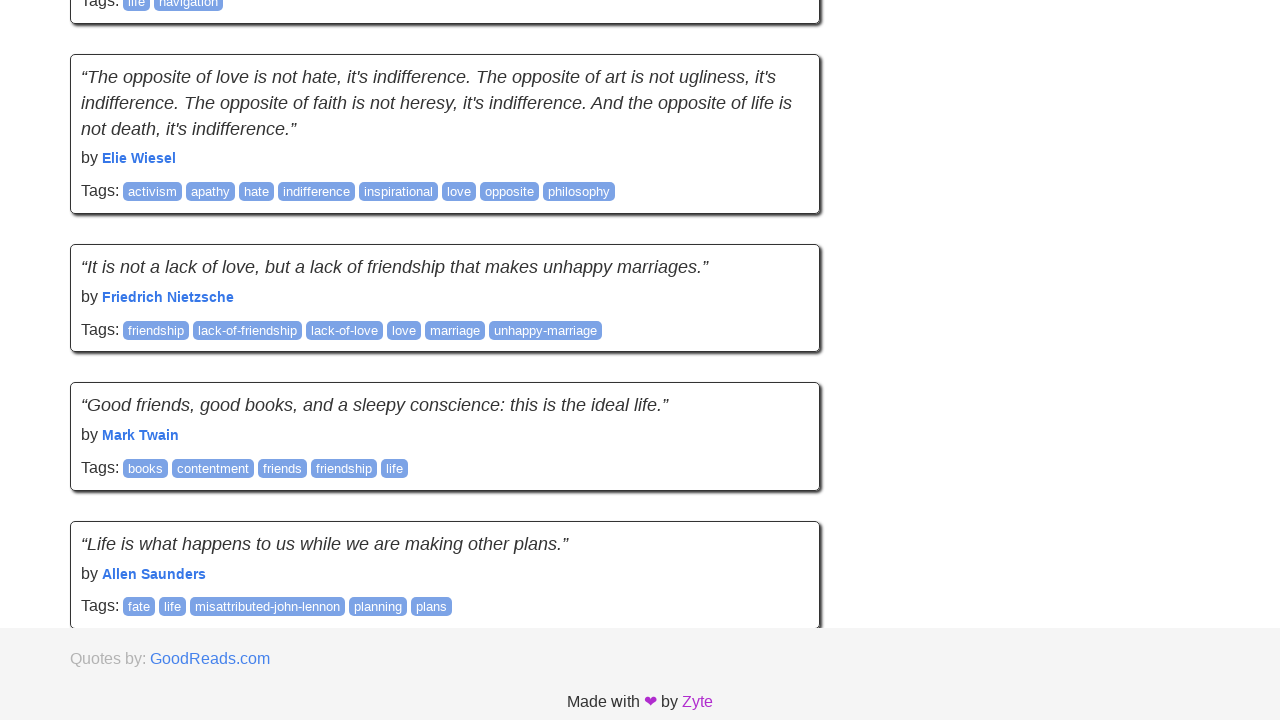

Waited 1 second for new content to load dynamically
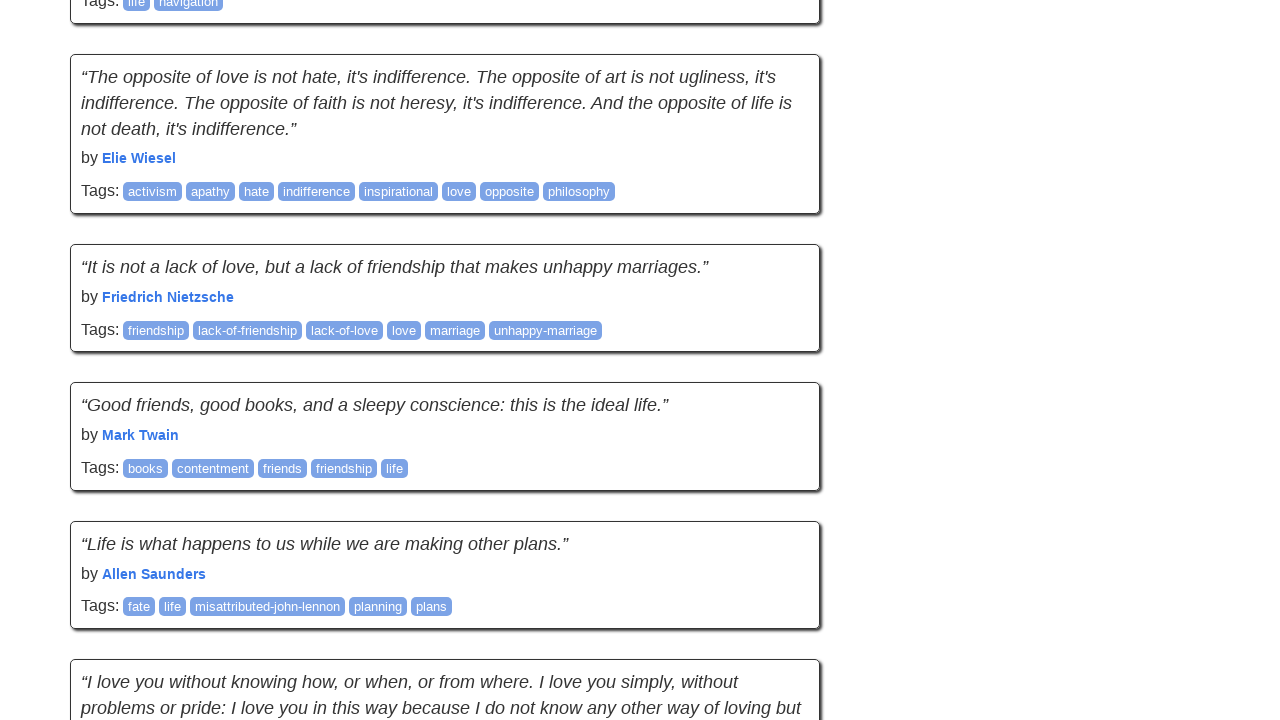

Retrieved current page scroll height to check for new content
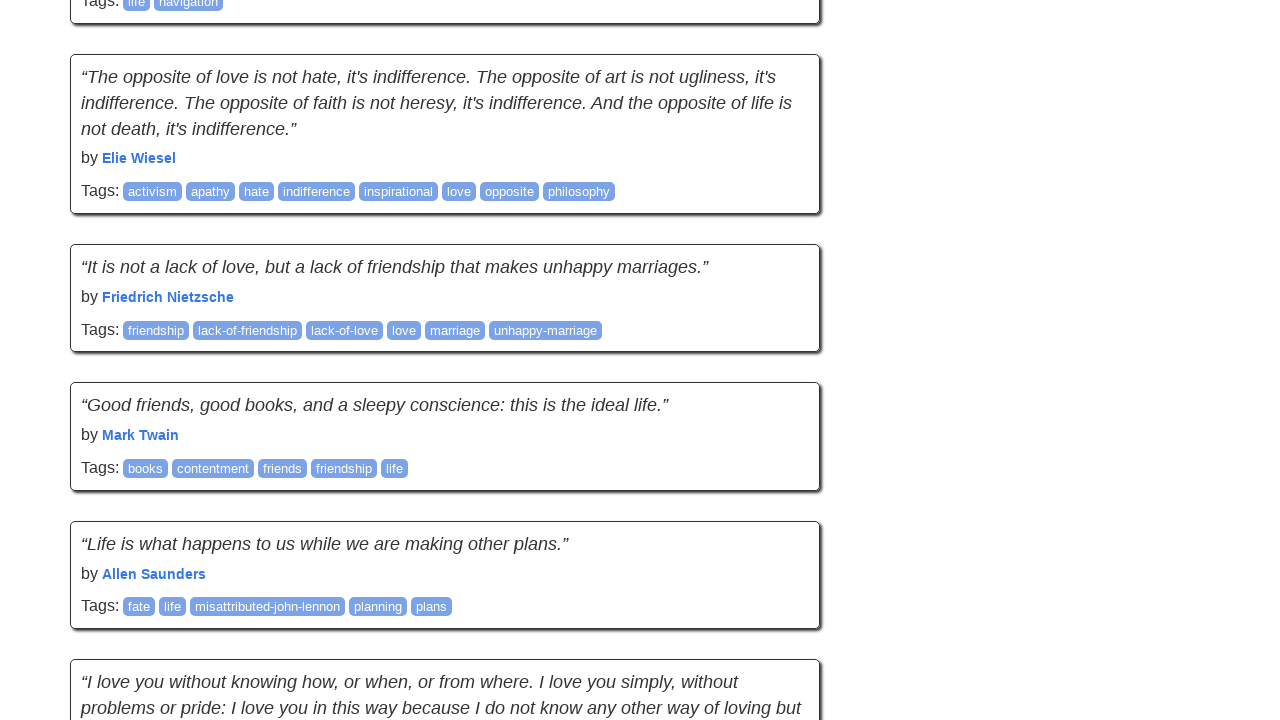

Scrolled to bottom of page
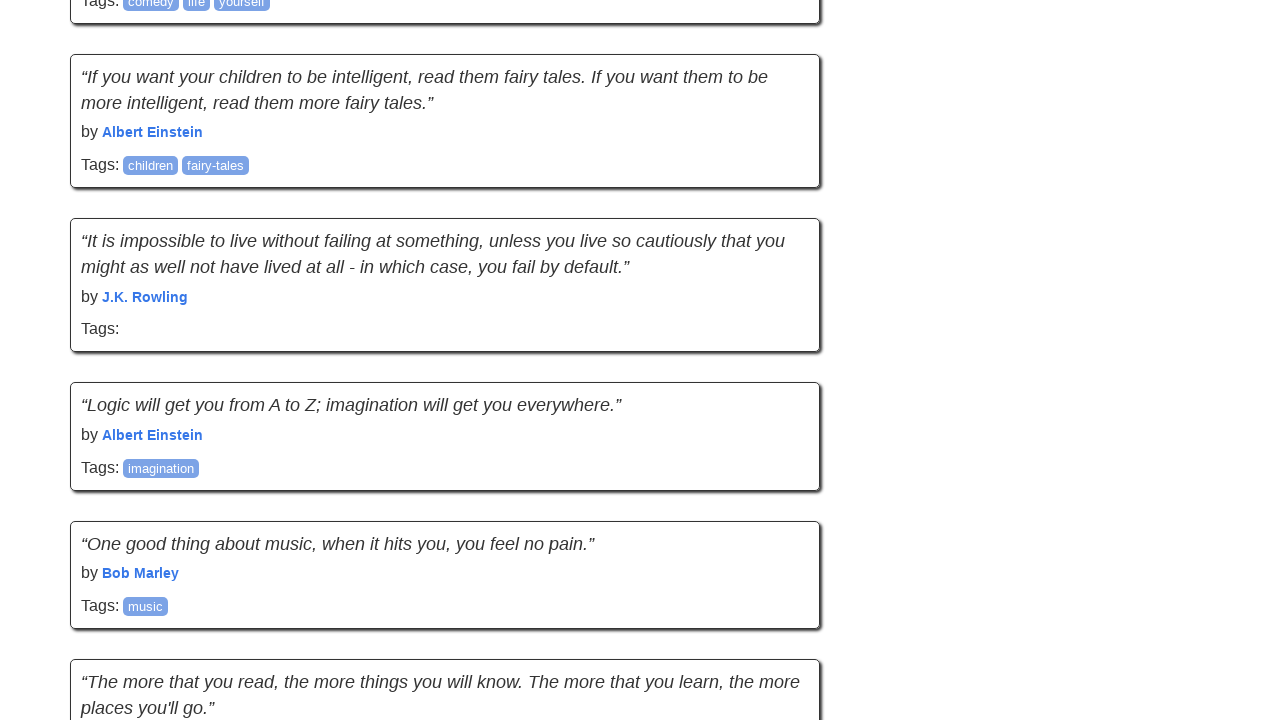

Waited 1 second for new content to load dynamically
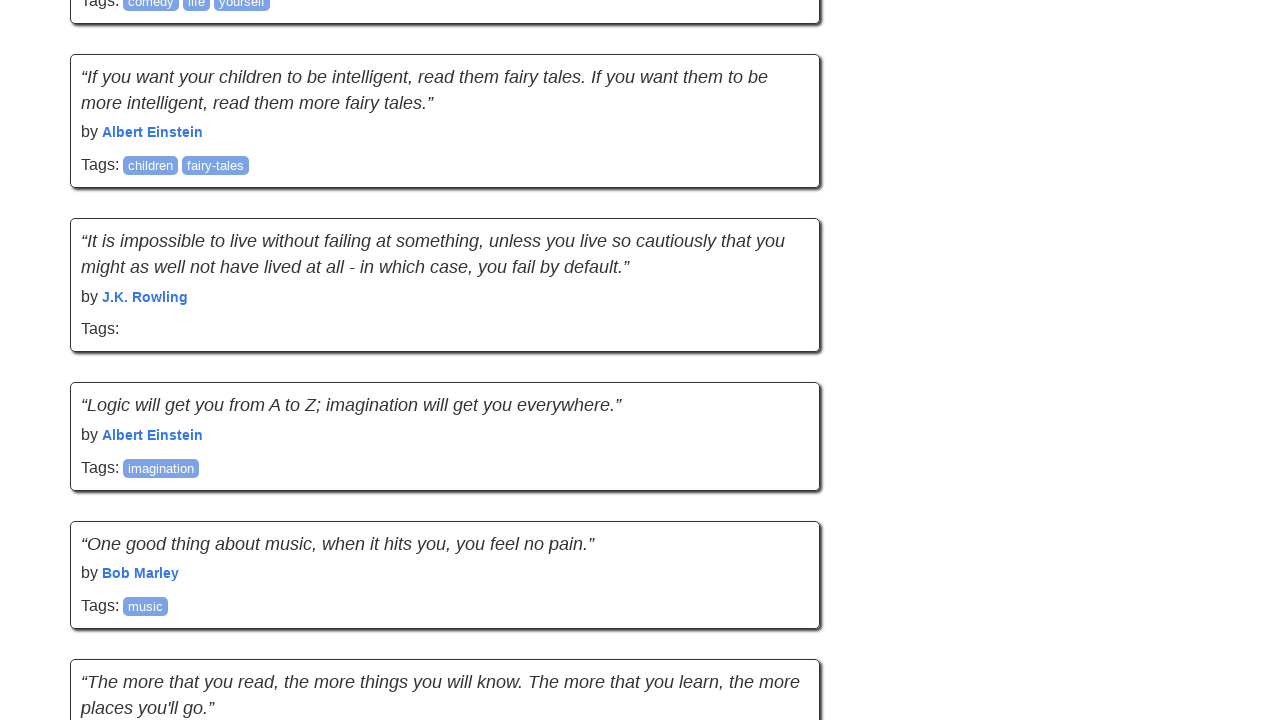

Retrieved current page scroll height to check for new content
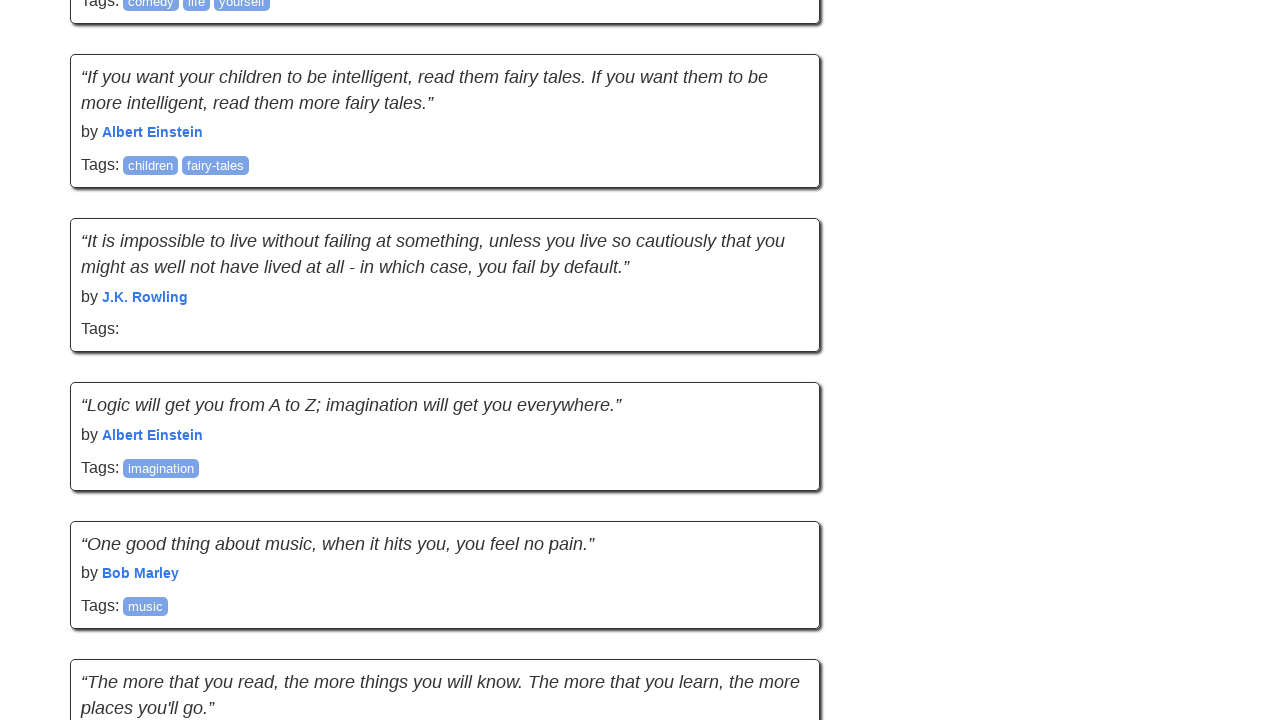

Scrolled to bottom of page
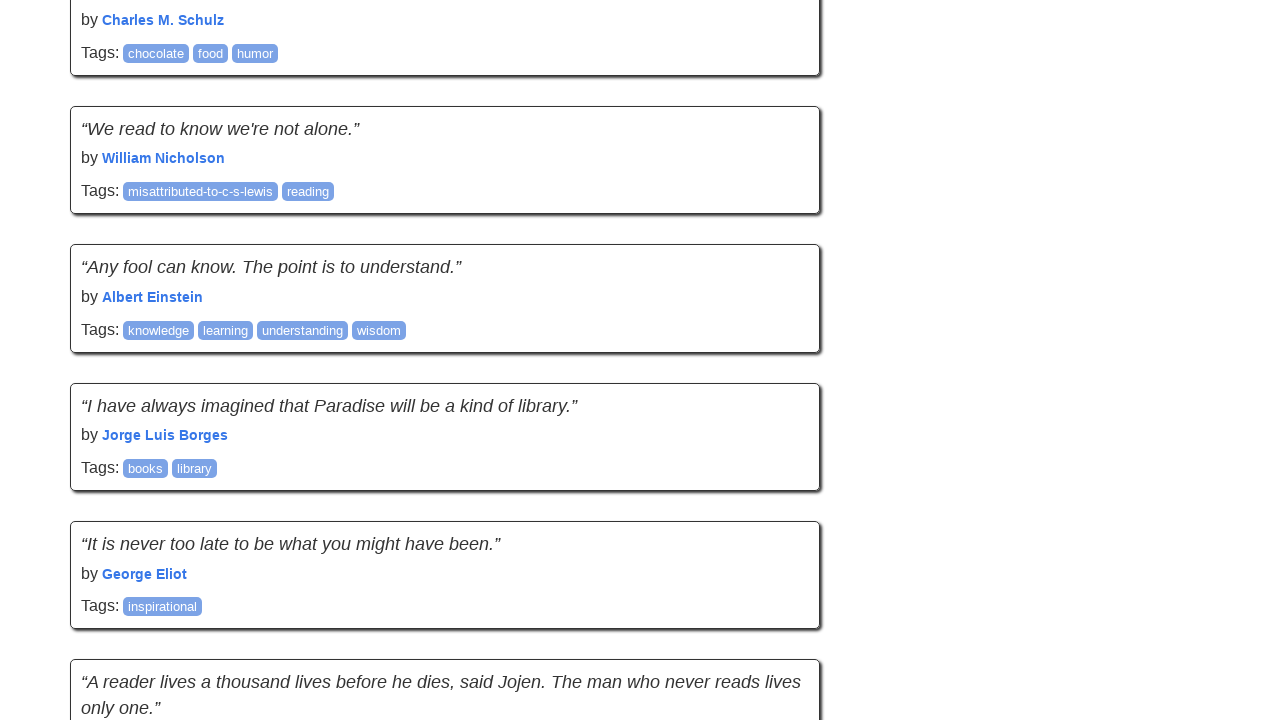

Waited 1 second for new content to load dynamically
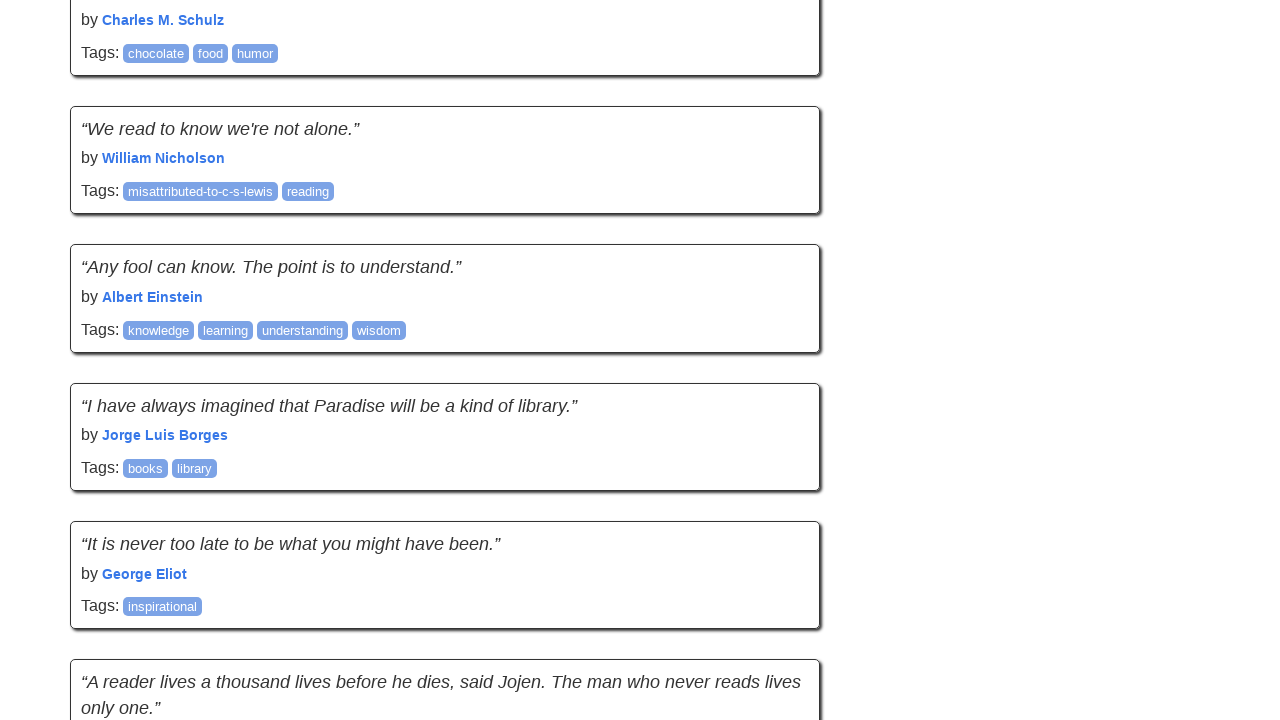

Retrieved current page scroll height to check for new content
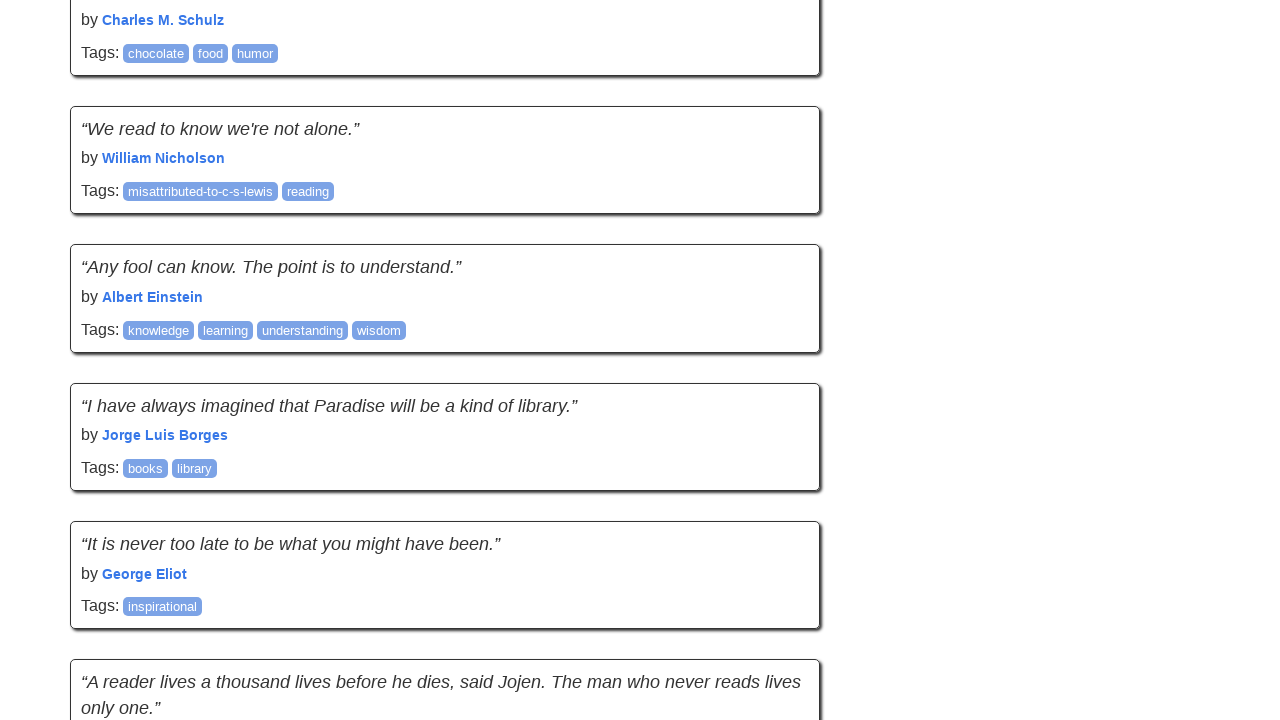

Scrolled to bottom of page
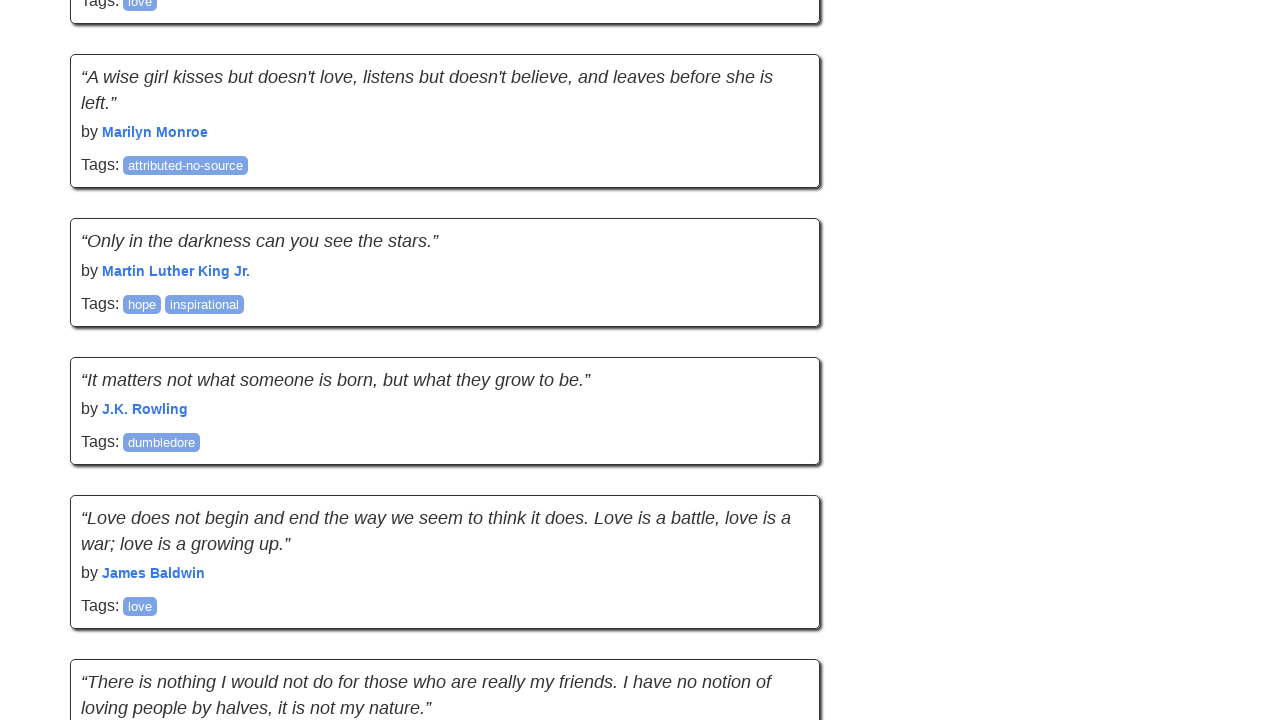

Waited 1 second for new content to load dynamically
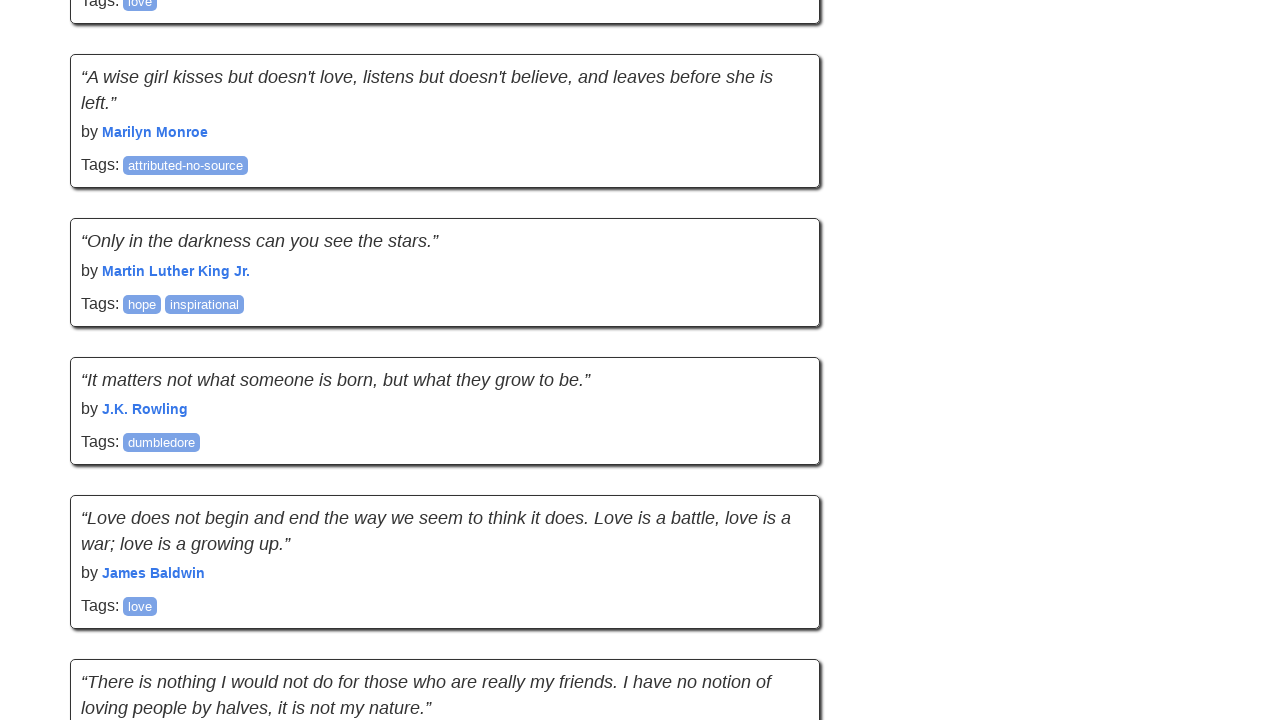

Retrieved current page scroll height to check for new content
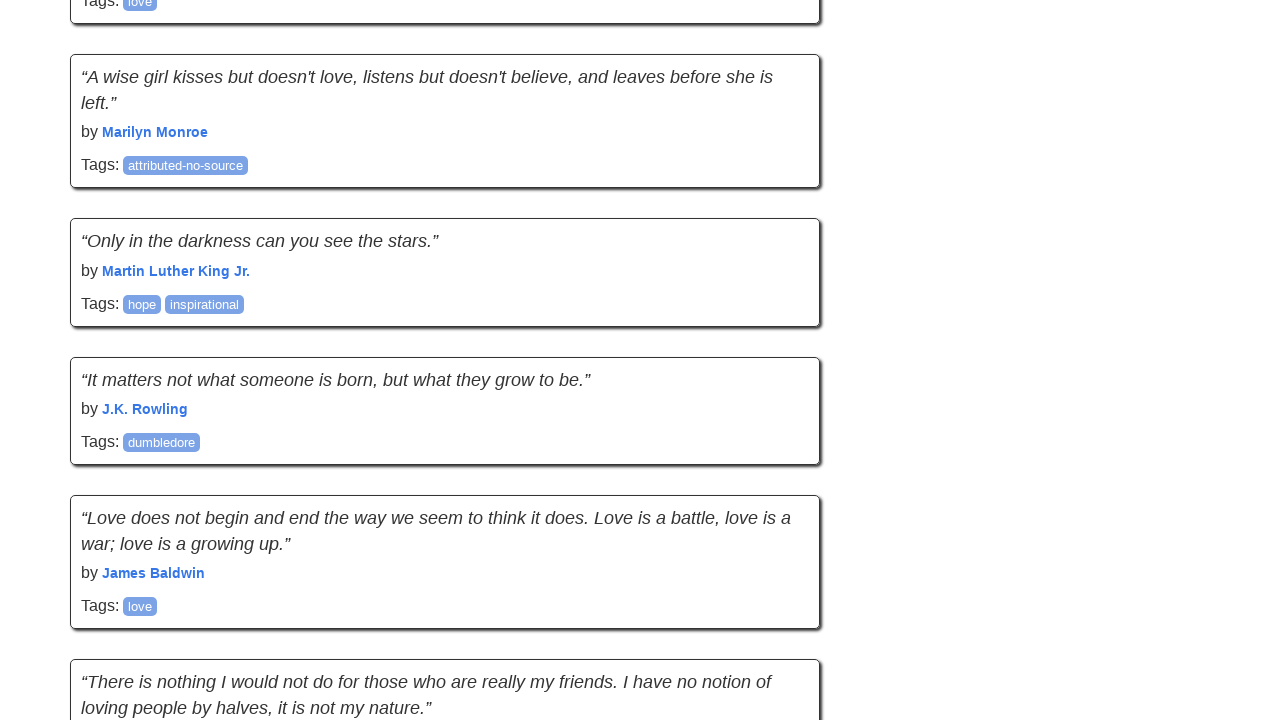

Scrolled to bottom of page
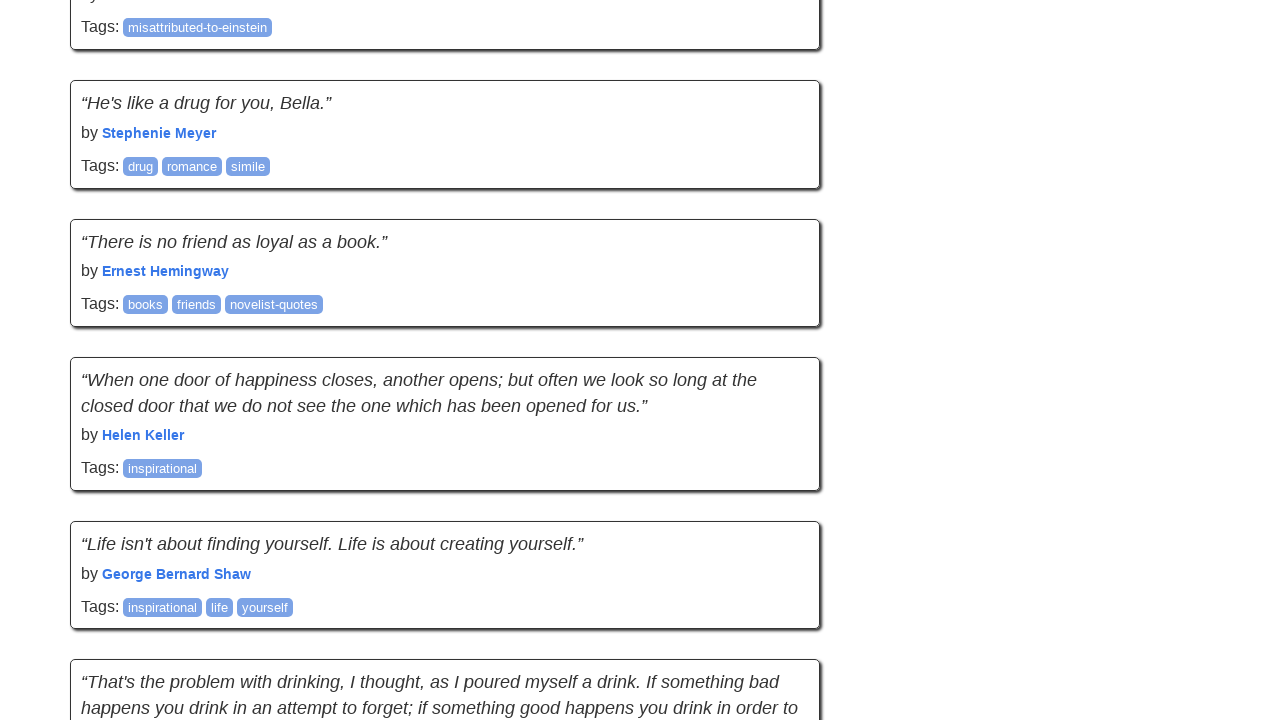

Waited 1 second for new content to load dynamically
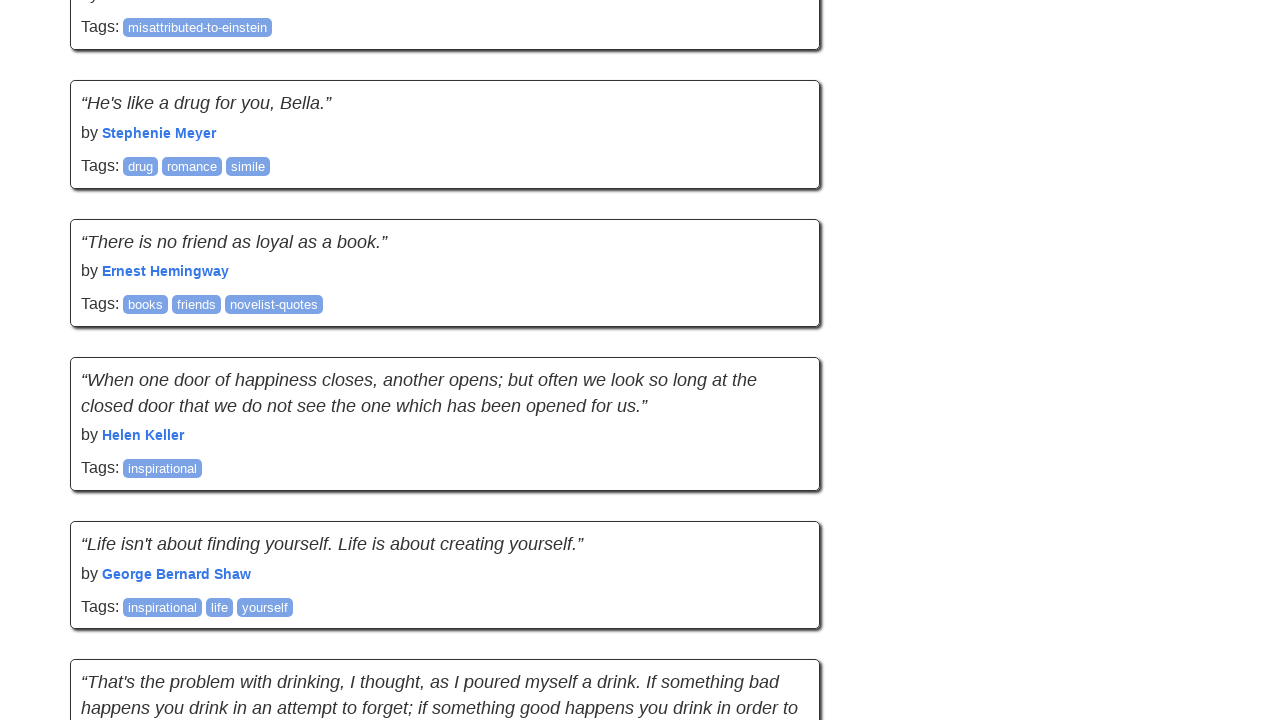

Retrieved current page scroll height to check for new content
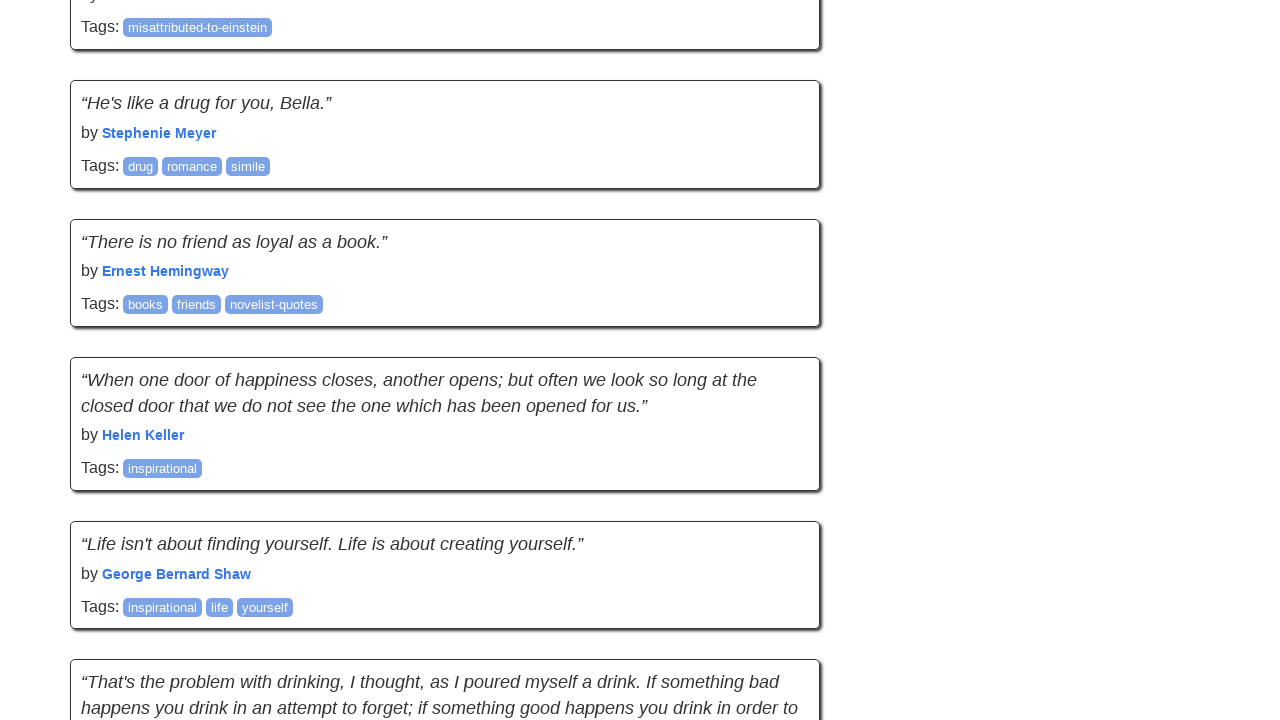

Scrolled to bottom of page
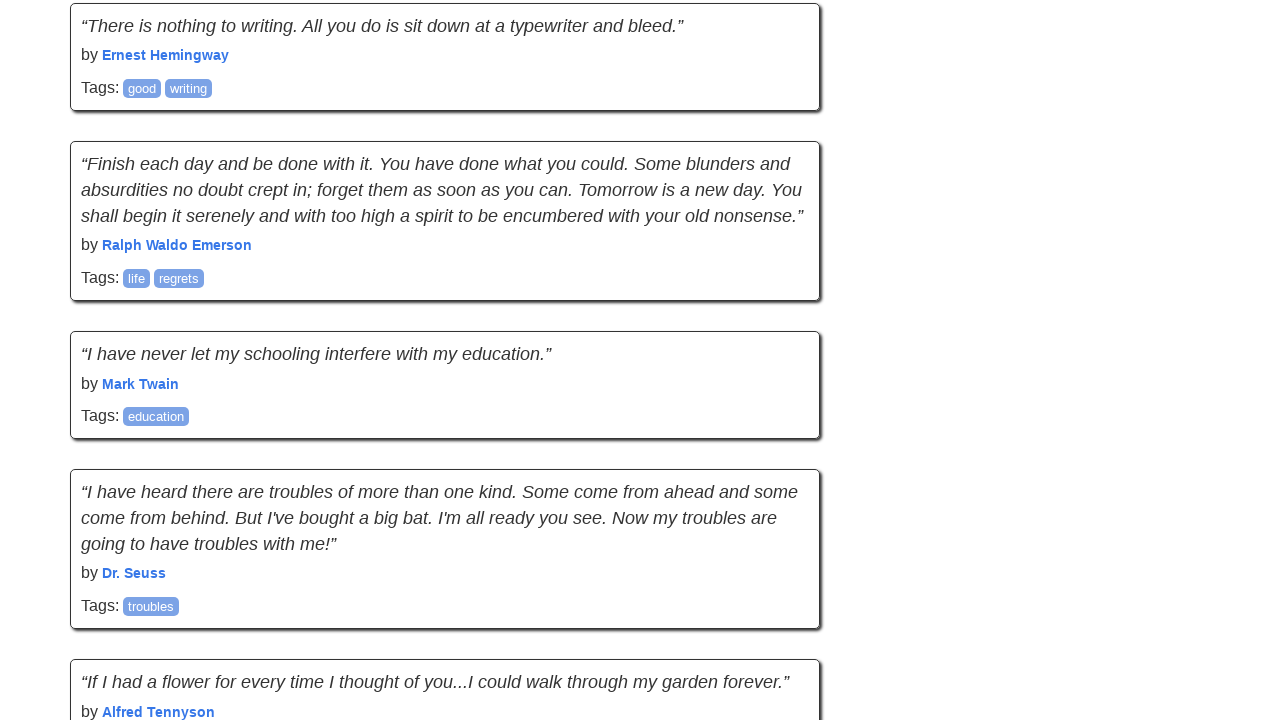

Waited 1 second for new content to load dynamically
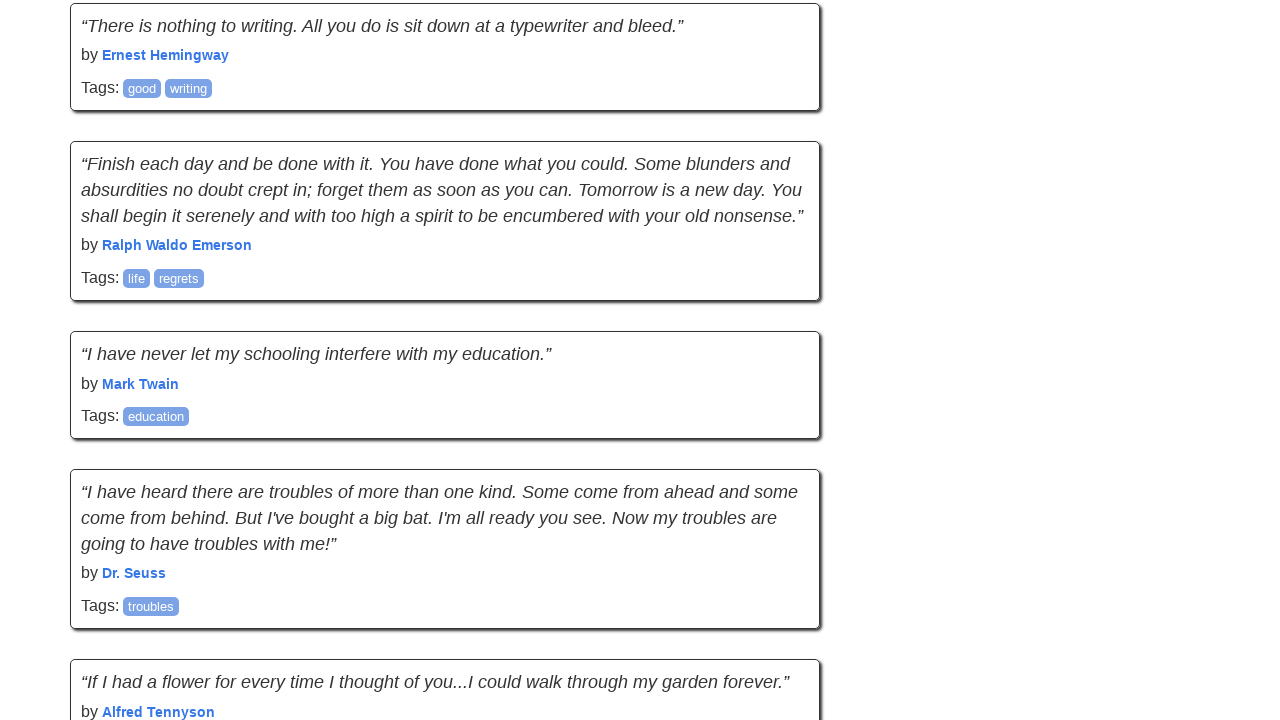

Retrieved current page scroll height to check for new content
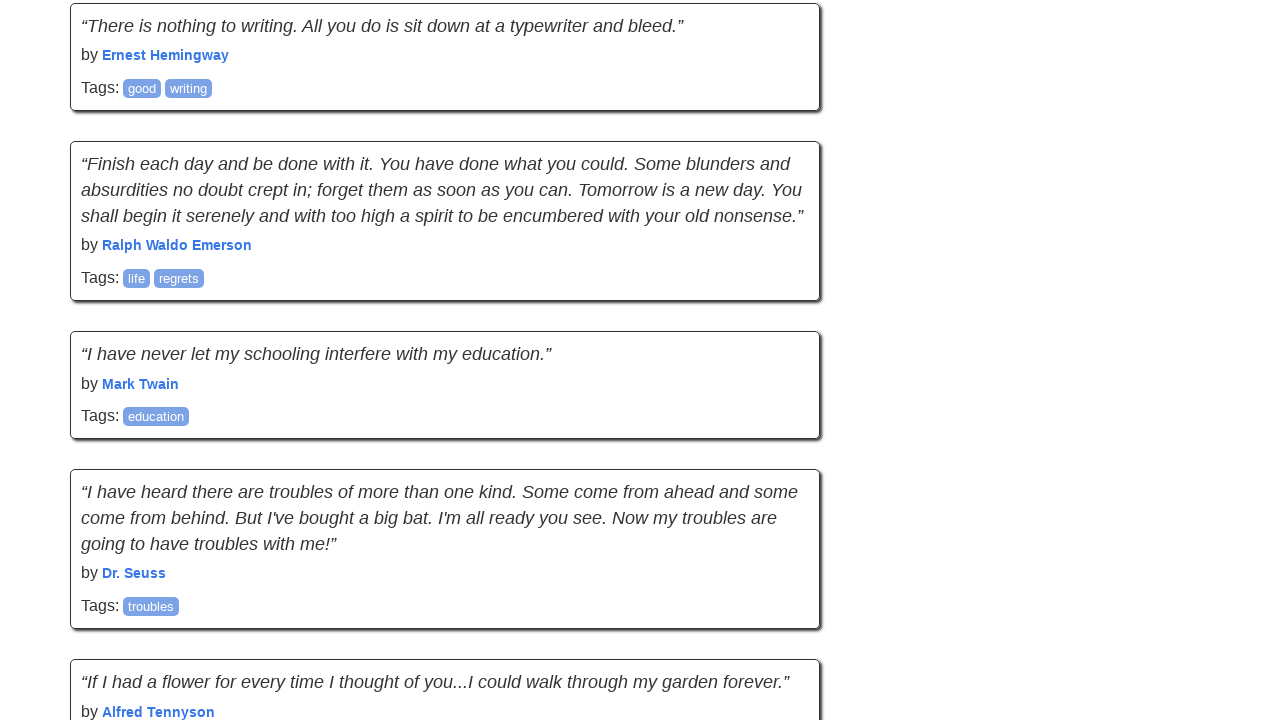

Scrolled to bottom of page
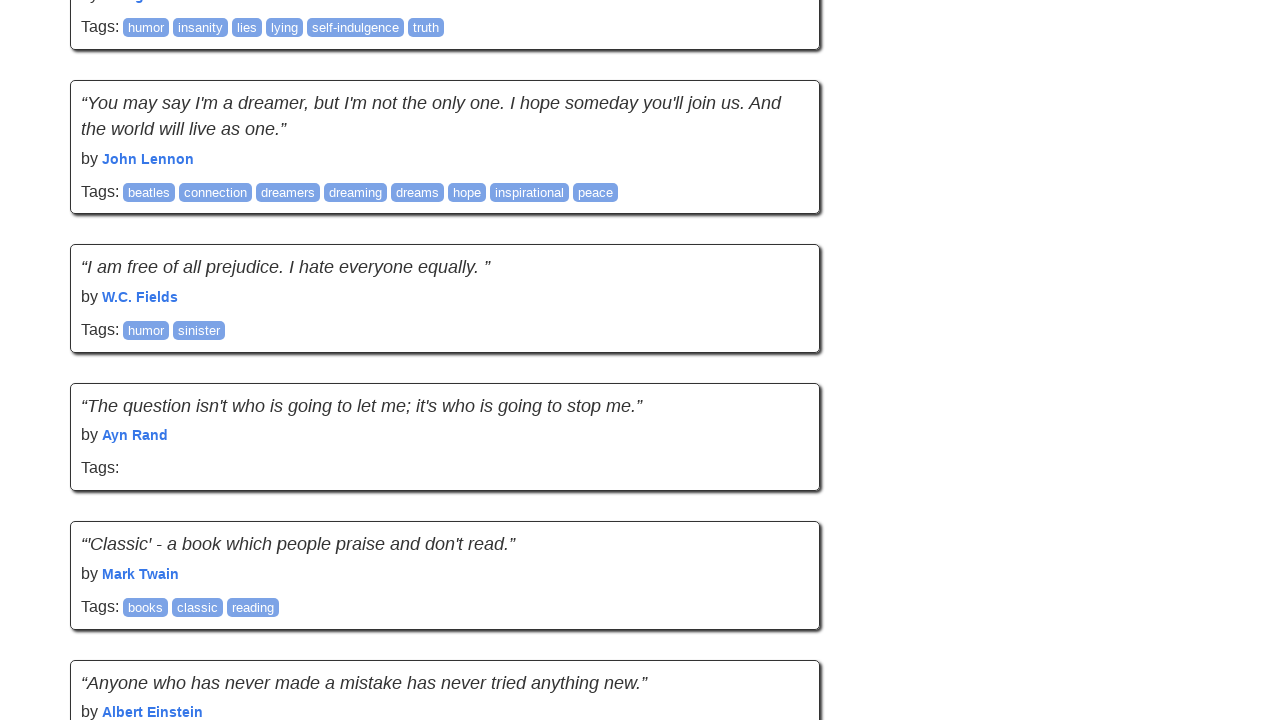

Waited 1 second for new content to load dynamically
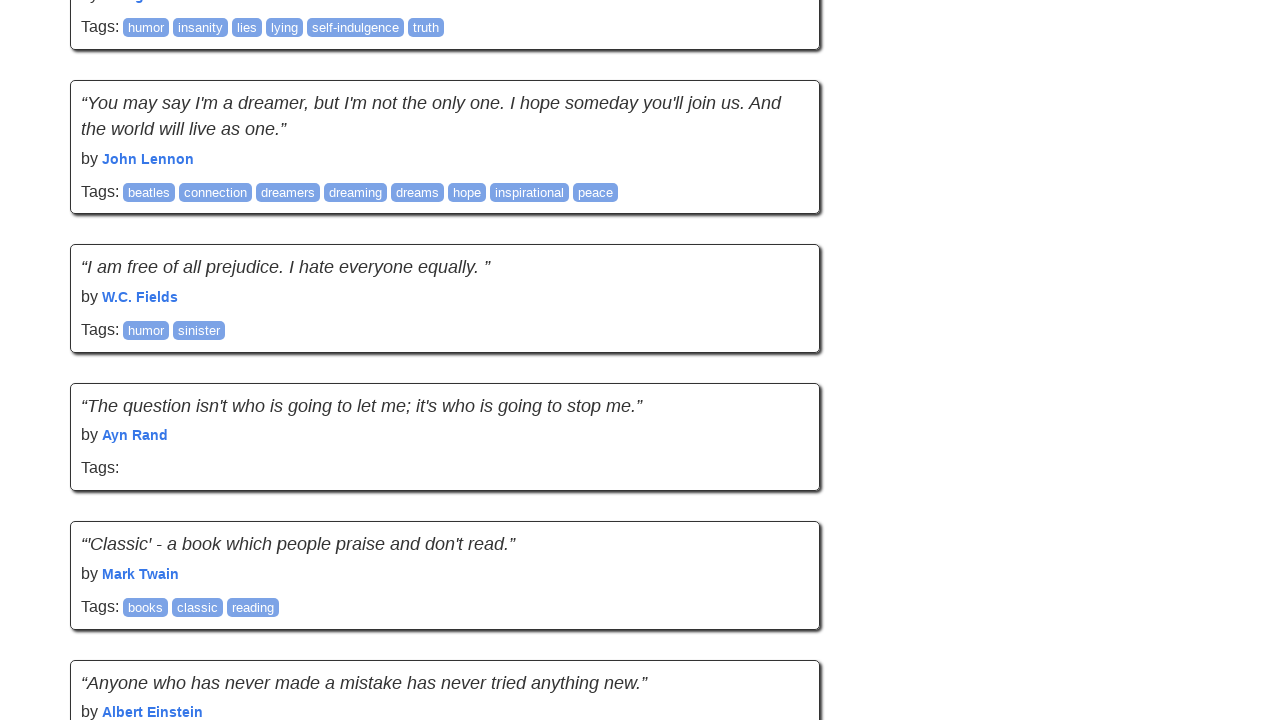

Retrieved current page scroll height to check for new content
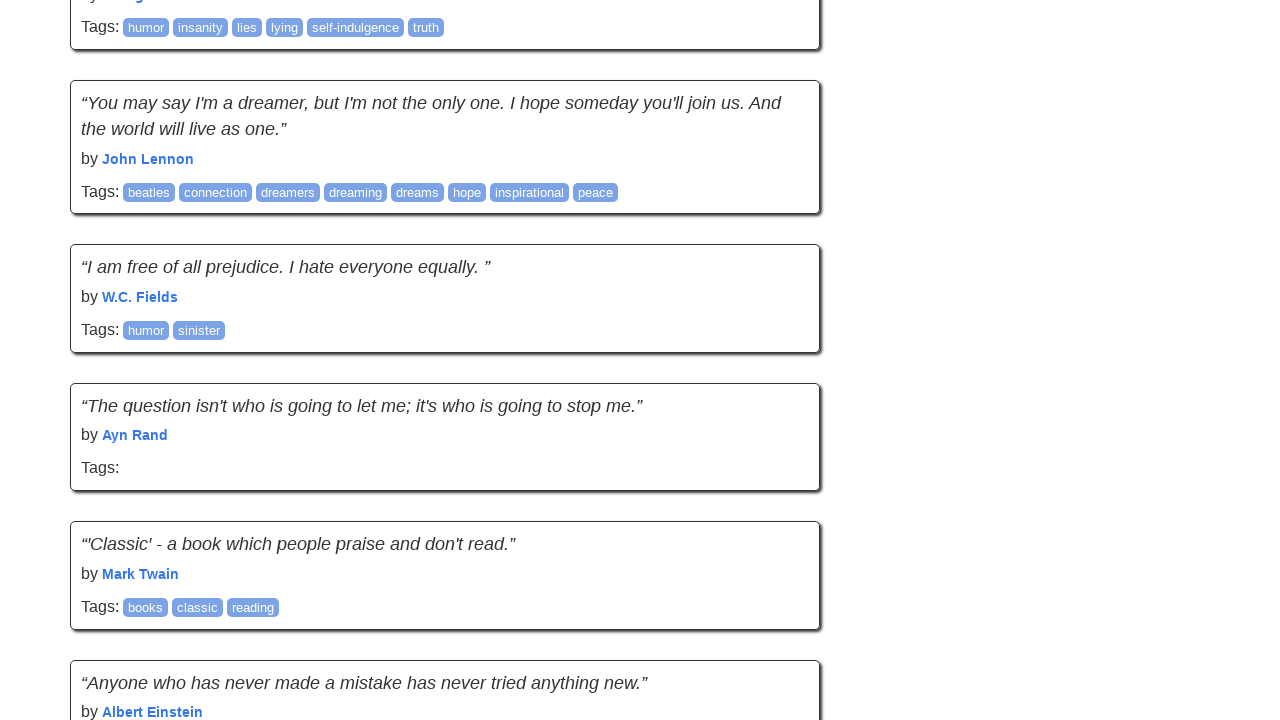

Scrolled to bottom of page
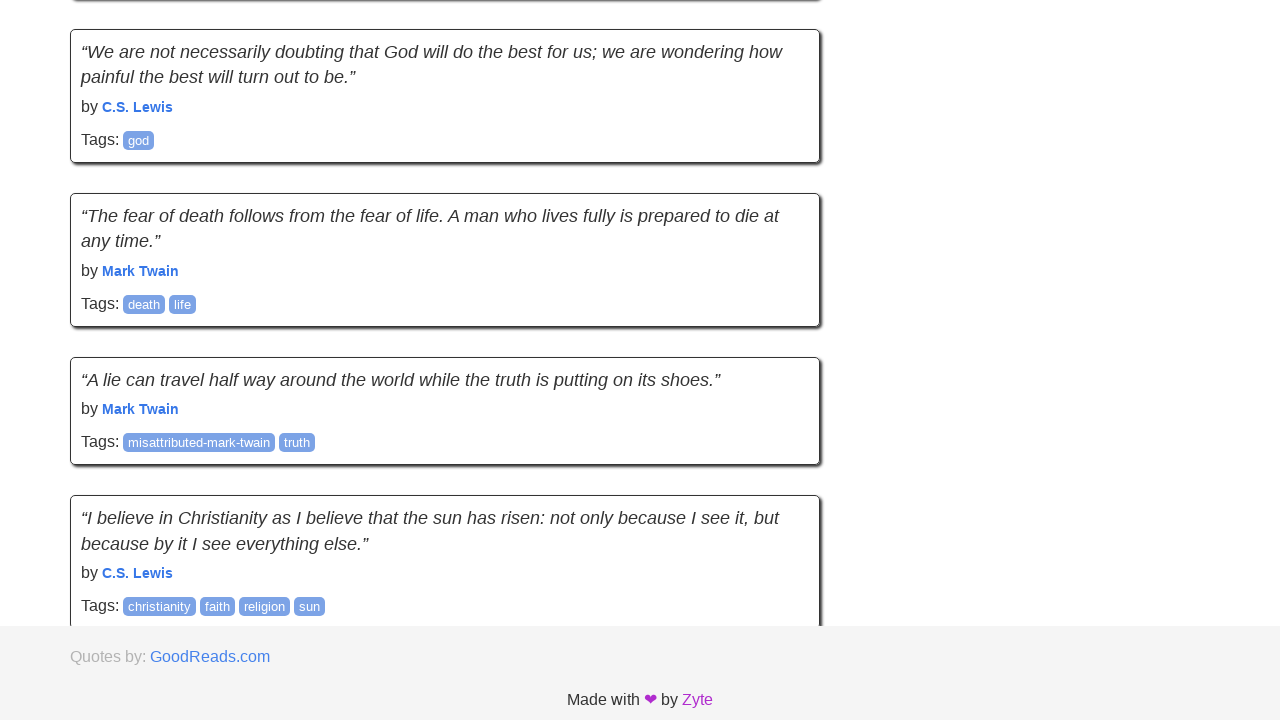

Waited 1 second for new content to load dynamically
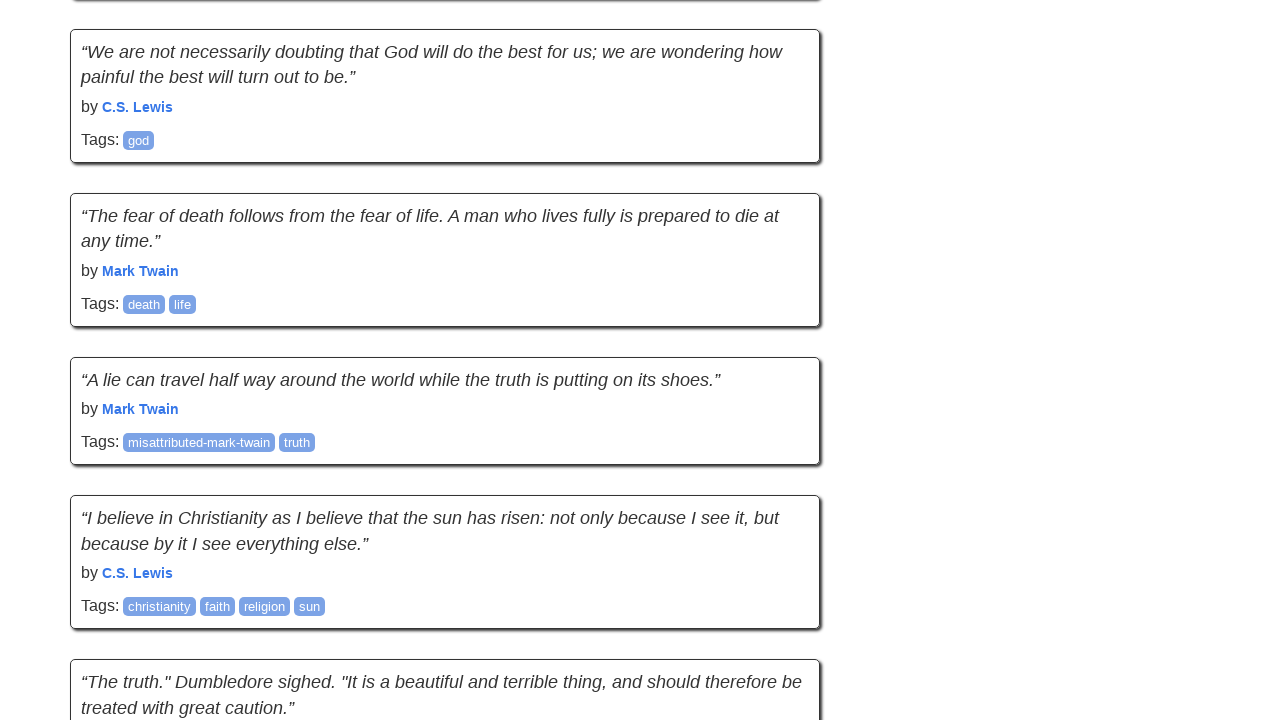

Retrieved current page scroll height to check for new content
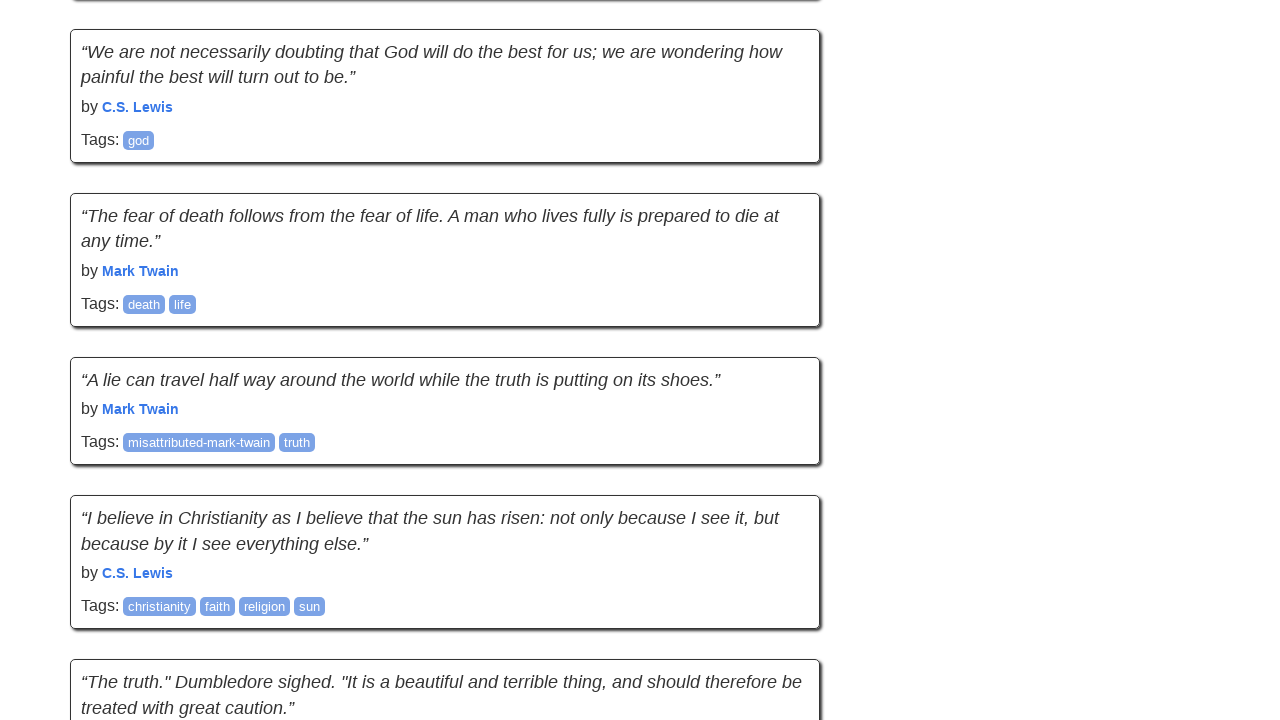

Scrolled to bottom of page
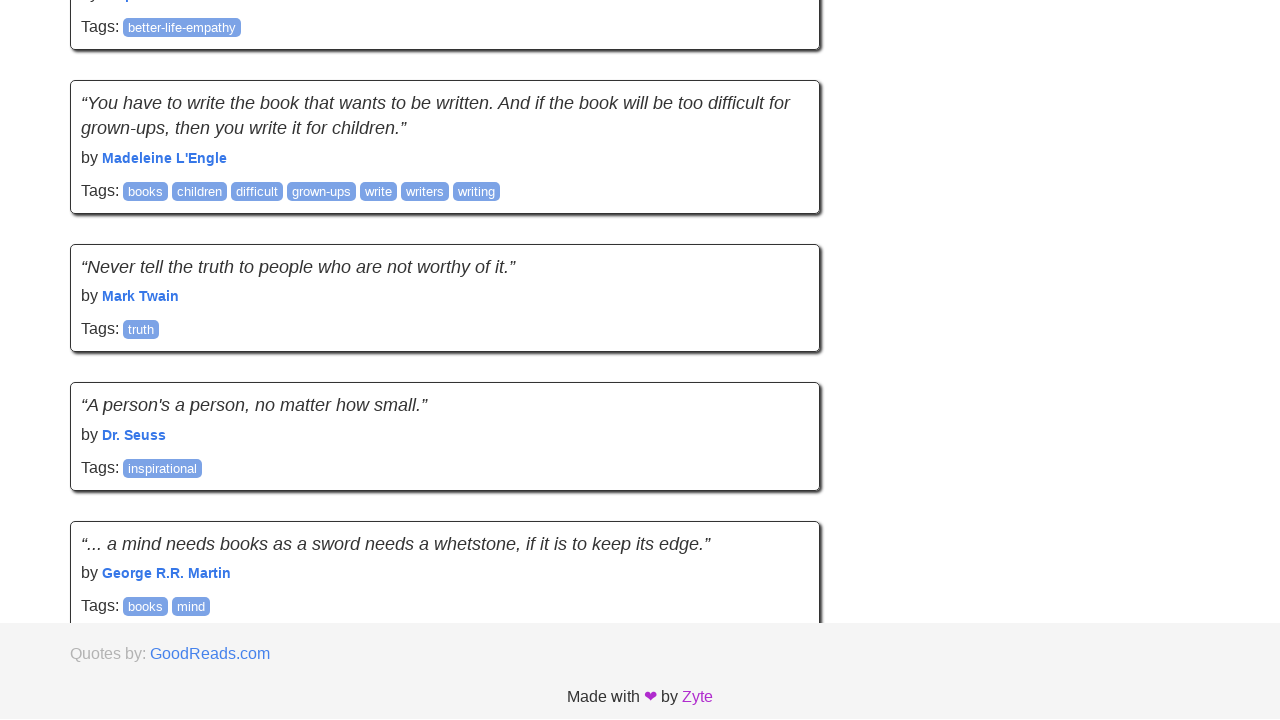

Waited 1 second for new content to load dynamically
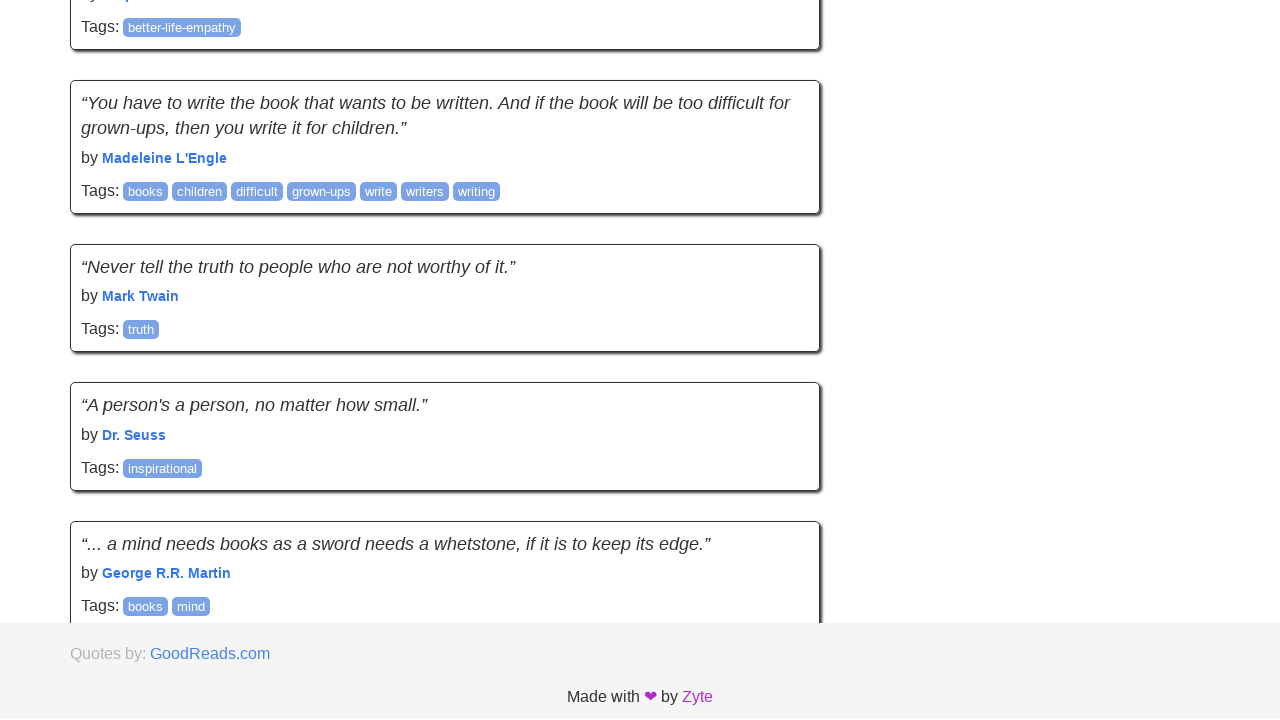

Retrieved current page scroll height to check for new content
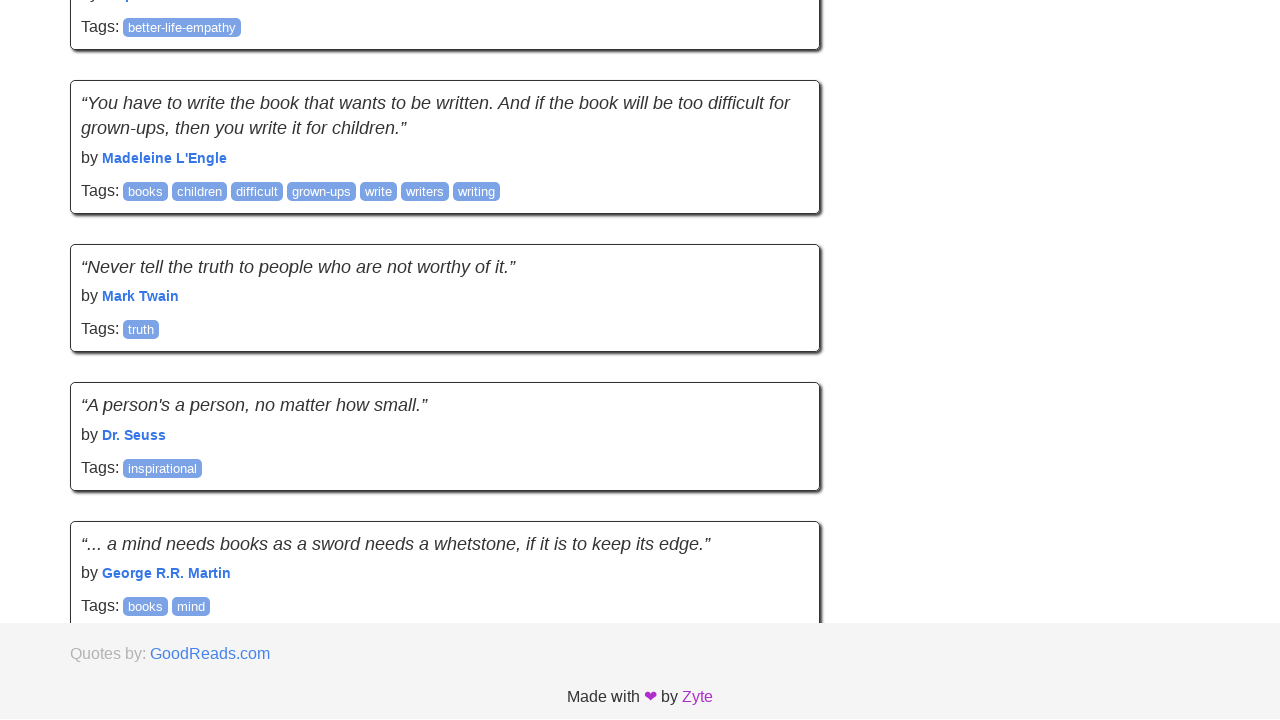

Reached bottom of page - no new content loaded, infinite scroll complete
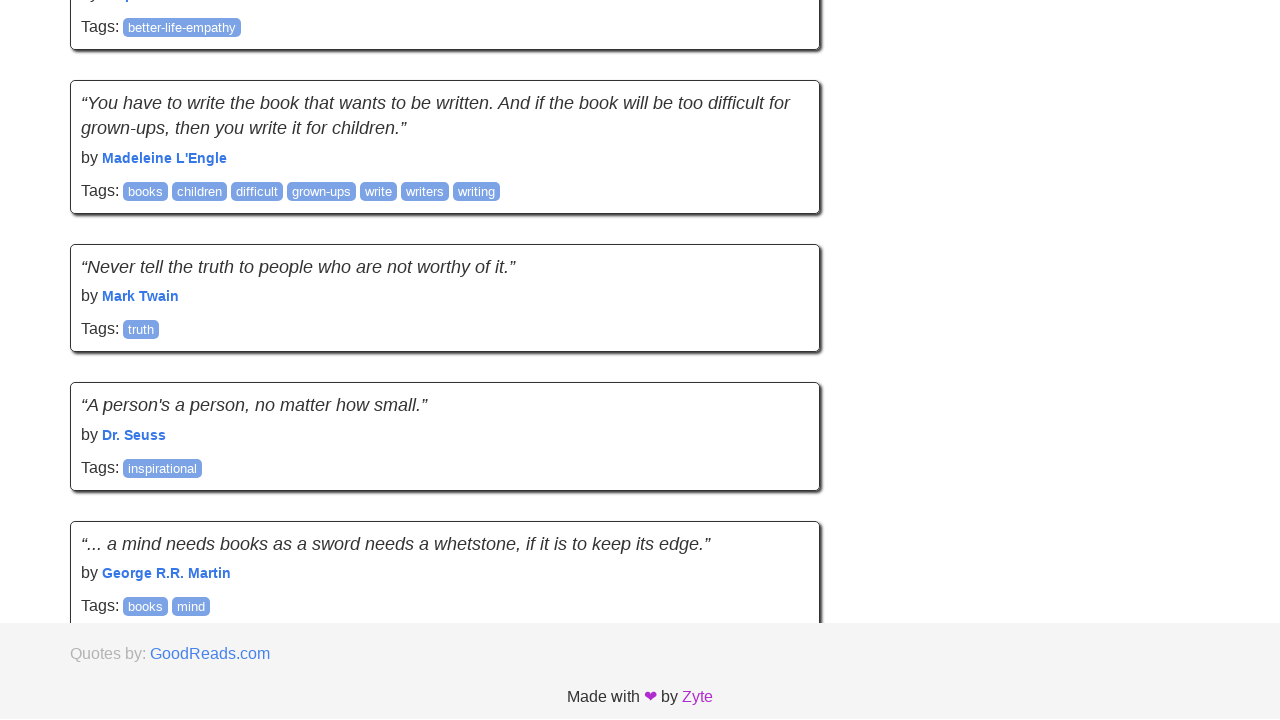

Verified all quote elements are present on loaded page
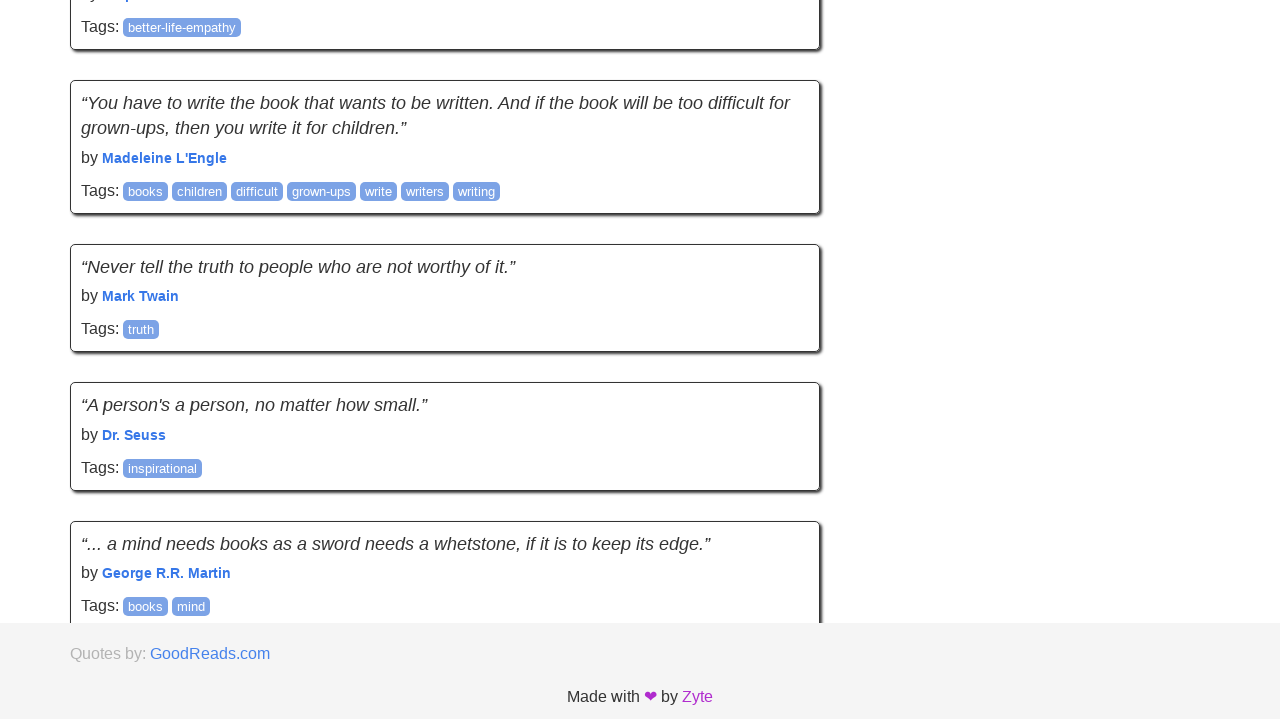

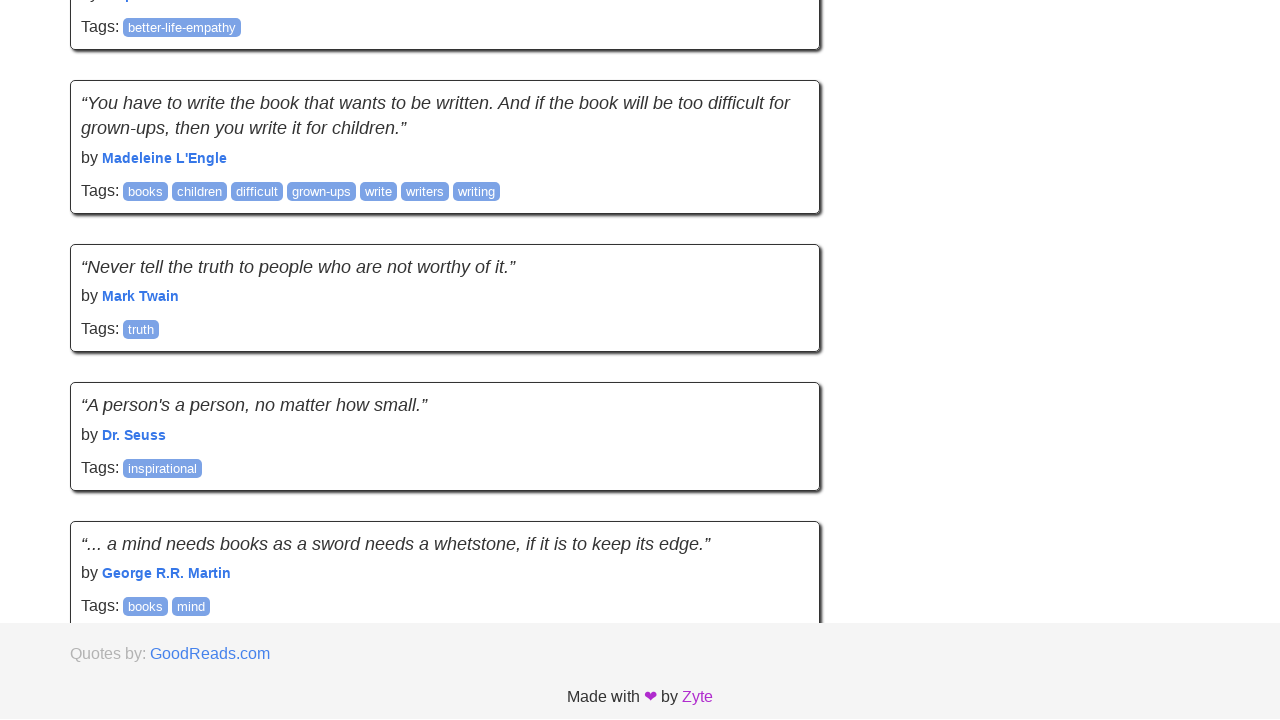